Tests custom radio buttons and checkboxes on a Google Form by selecting city options (Hải Phòng radio, Quảng Nam and Quảng Bình checkboxes)

Starting URL: https://docs.google.com/forms/d/e/1FAIpQLSfiypnd69zhuDkjKgqvpID9kwO29UCzeCVrGGtbNPZXQok0jA/viewform

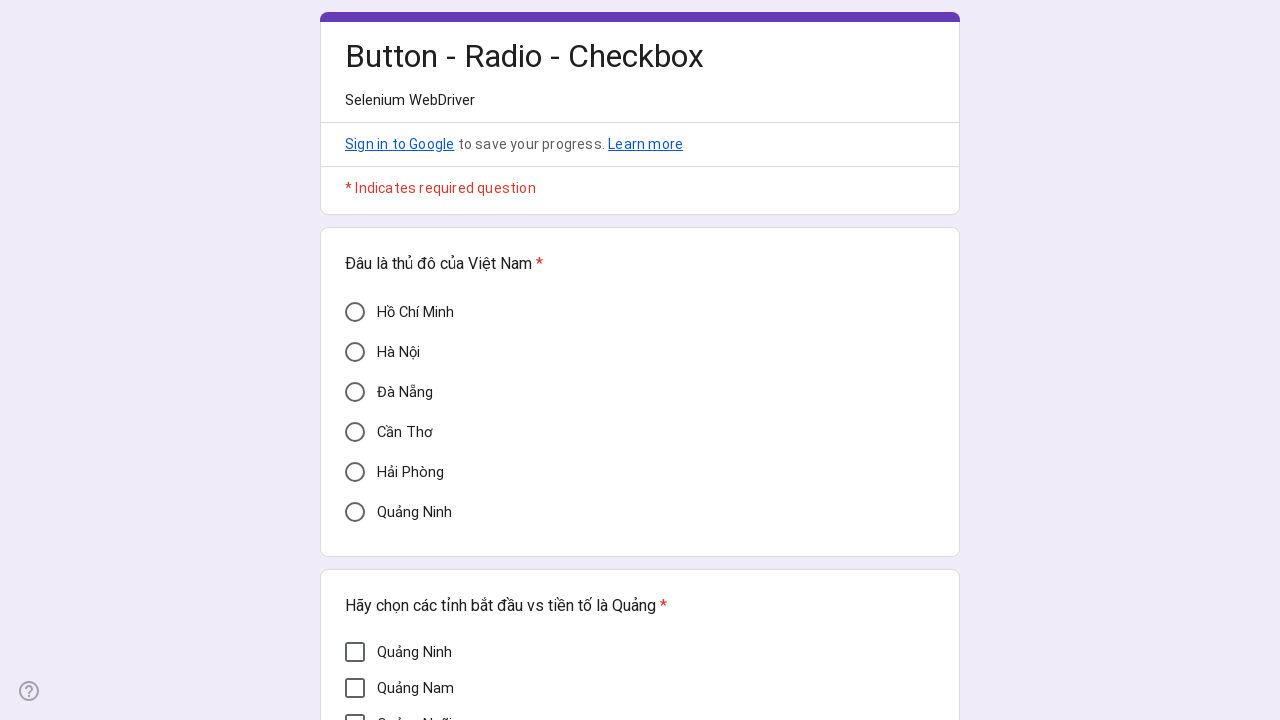

Clicked Hải Phòng radio button at (355, 472) on xpath=//div[@aria-label='Hải Phòng']
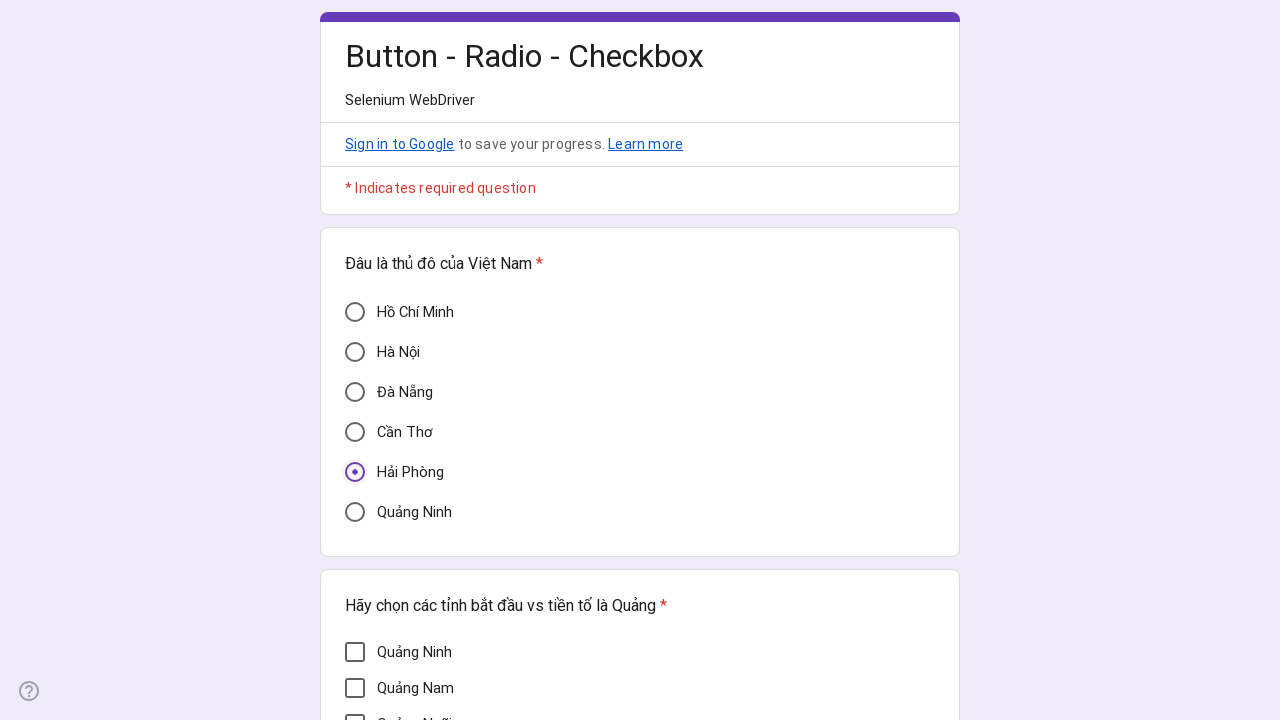

Waited 2 seconds for Hải Phòng selection to register
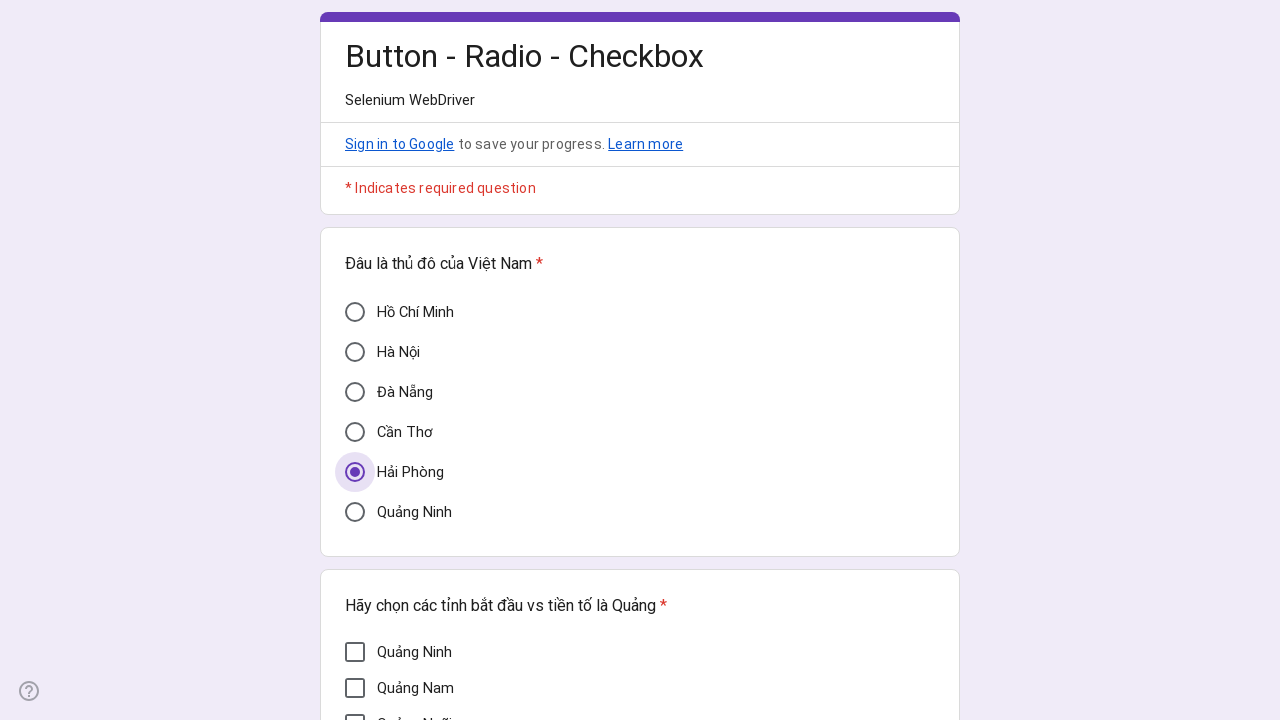

Clicked Quảng Nam checkbox at (355, 688) on xpath=//div[@aria-label='Quảng Nam']
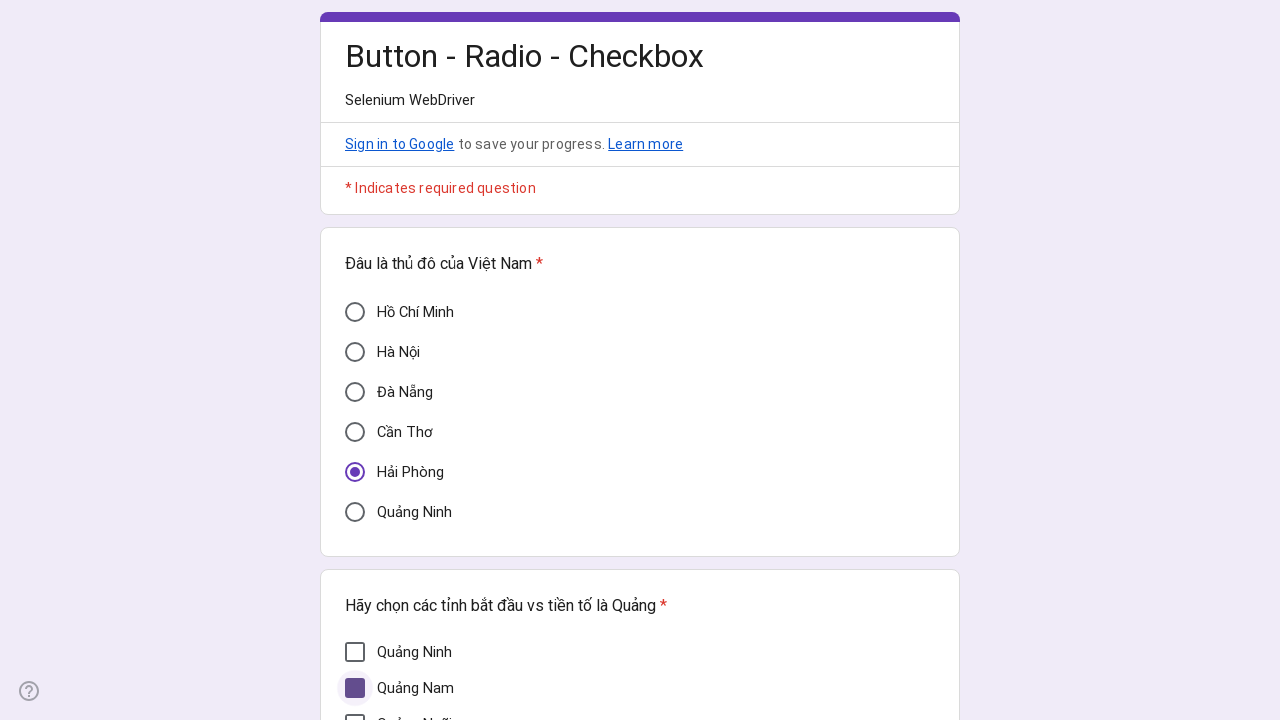

Waited 2 seconds for Quảng Nam selection to register
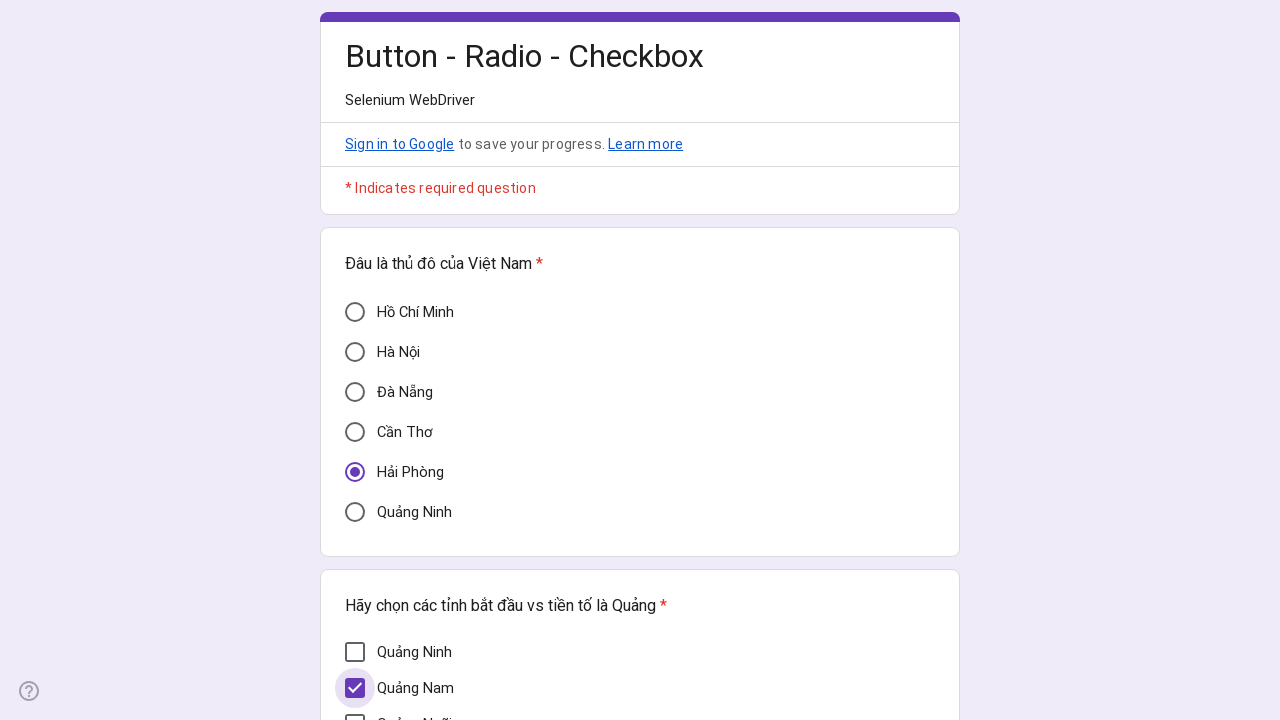

Clicked Quảng Bình checkbox at (355, 411) on xpath=//div[@aria-label='Quảng Bình']
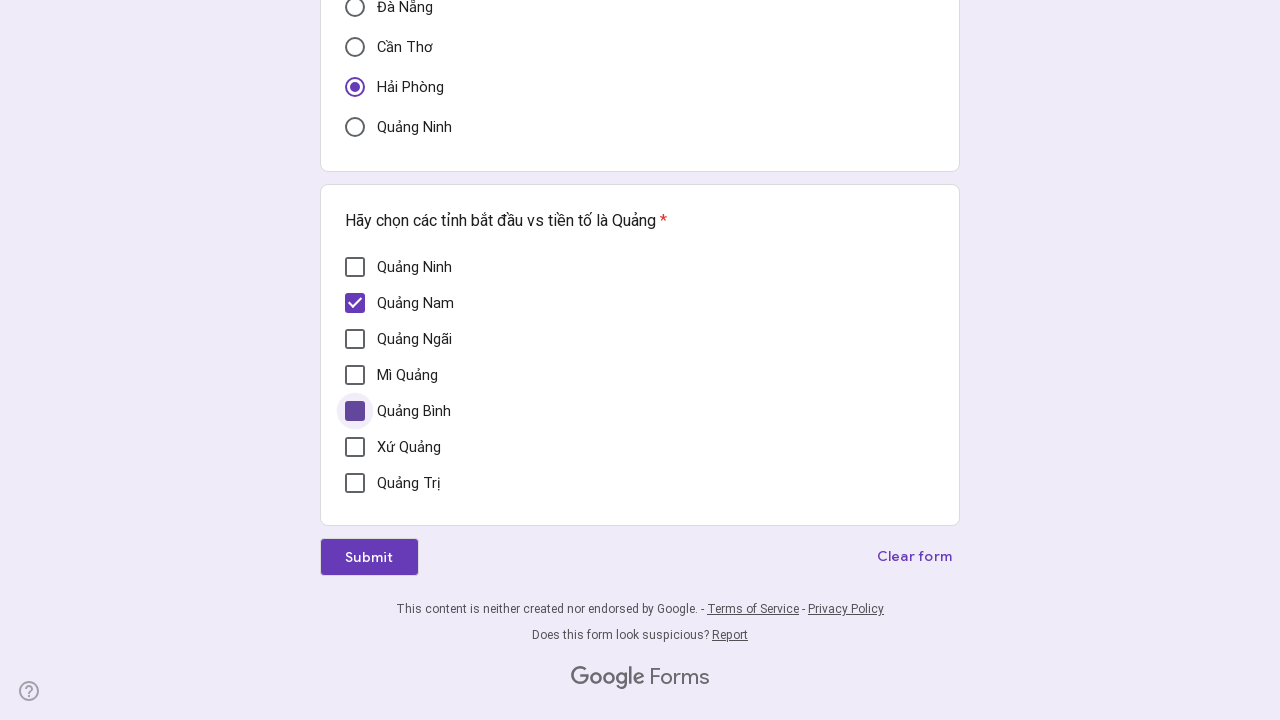

Waited 2 seconds for Quảng Bình selection to register
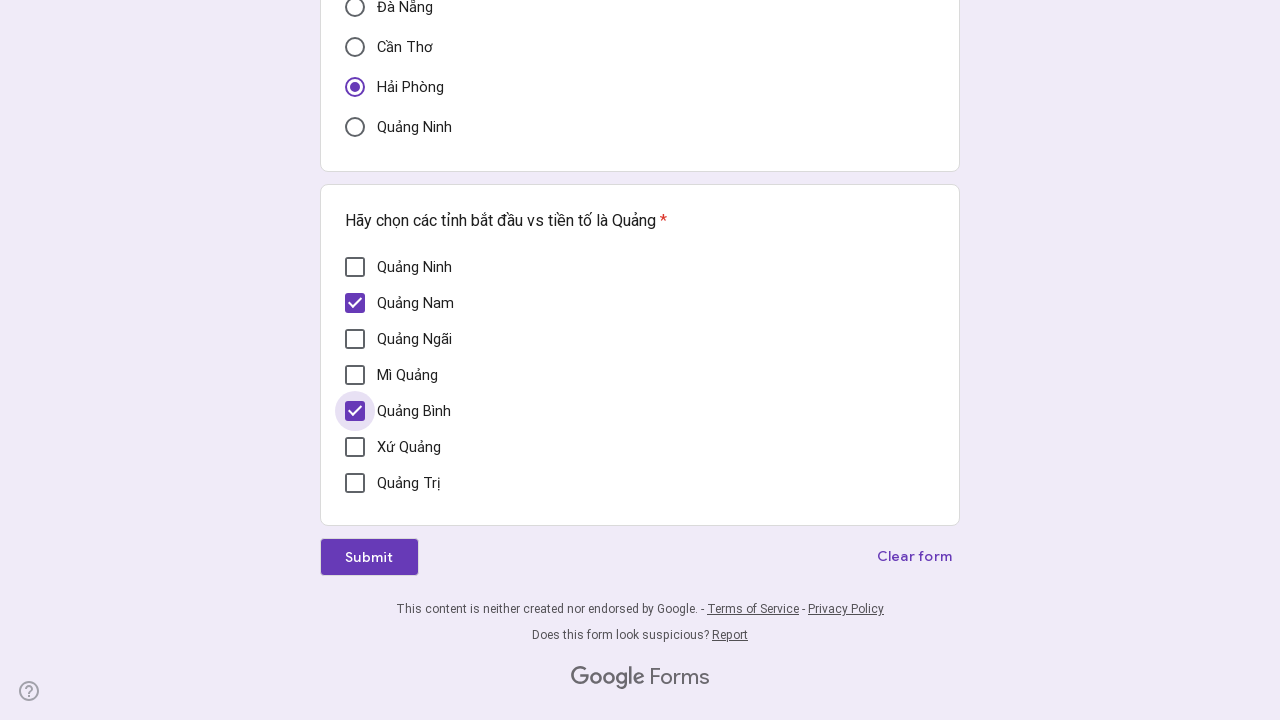

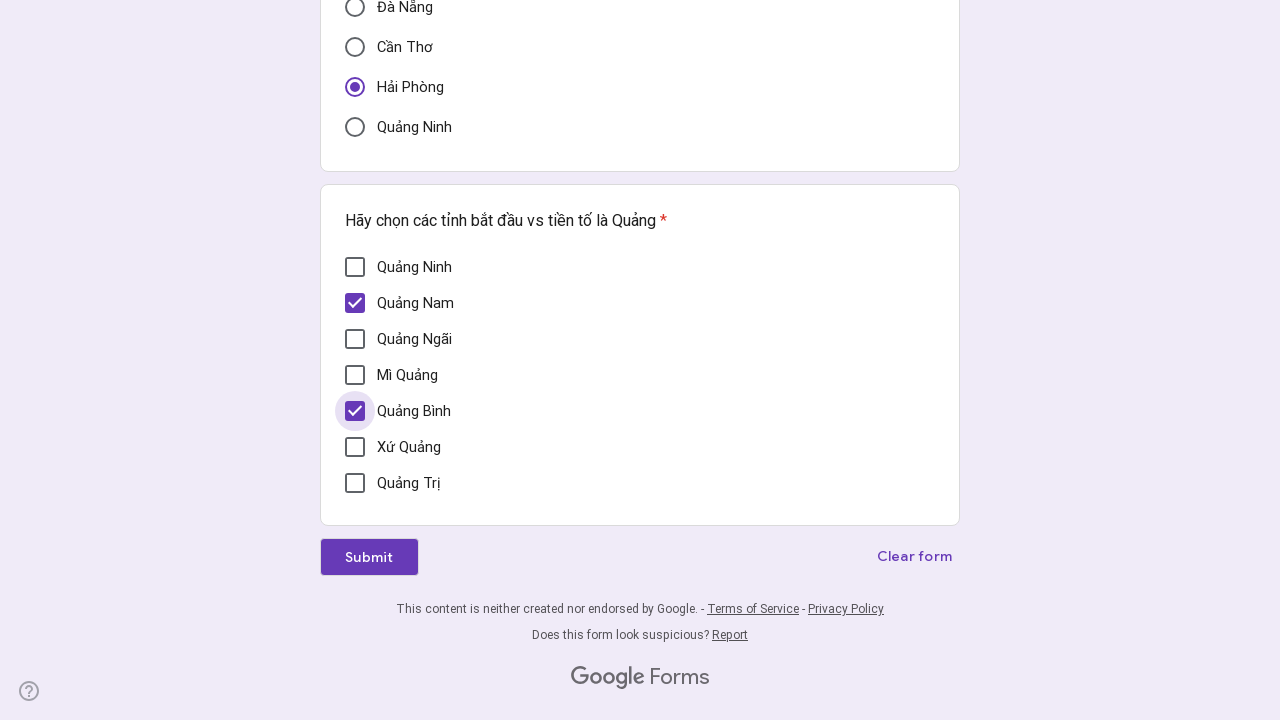